Tests JavaScript confirm dialog by triggering a confirm popup

Starting URL: http://the-internet.herokuapp.com/javascript_alerts

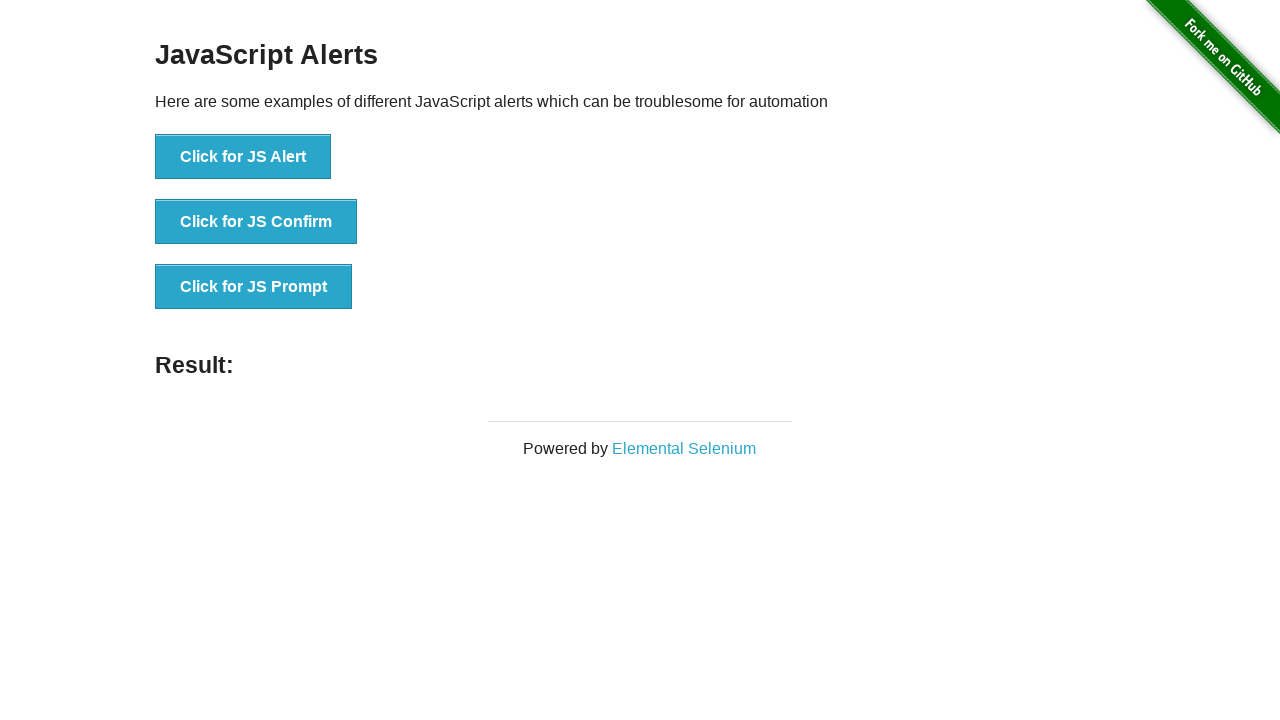

Set up dialog handler to dismiss confirm dialogs
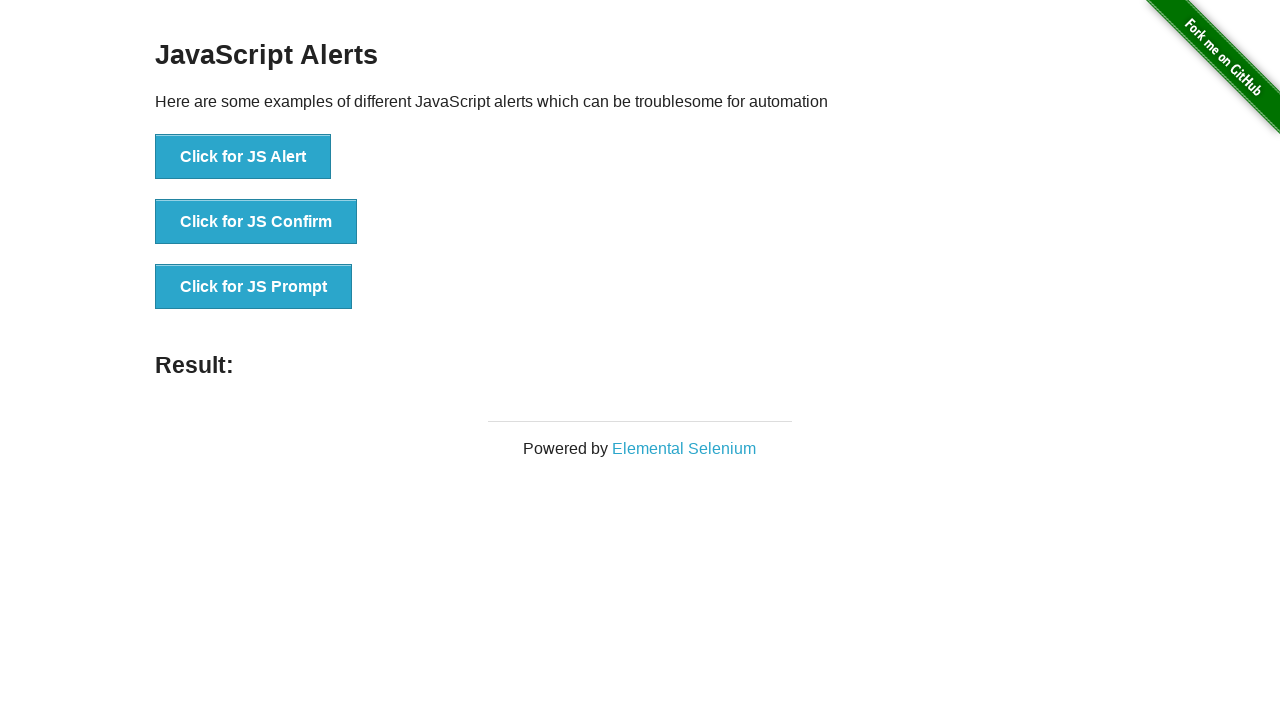

Clicked button to trigger JavaScript confirm dialog at (256, 222) on button[onclick='jsConfirm()']
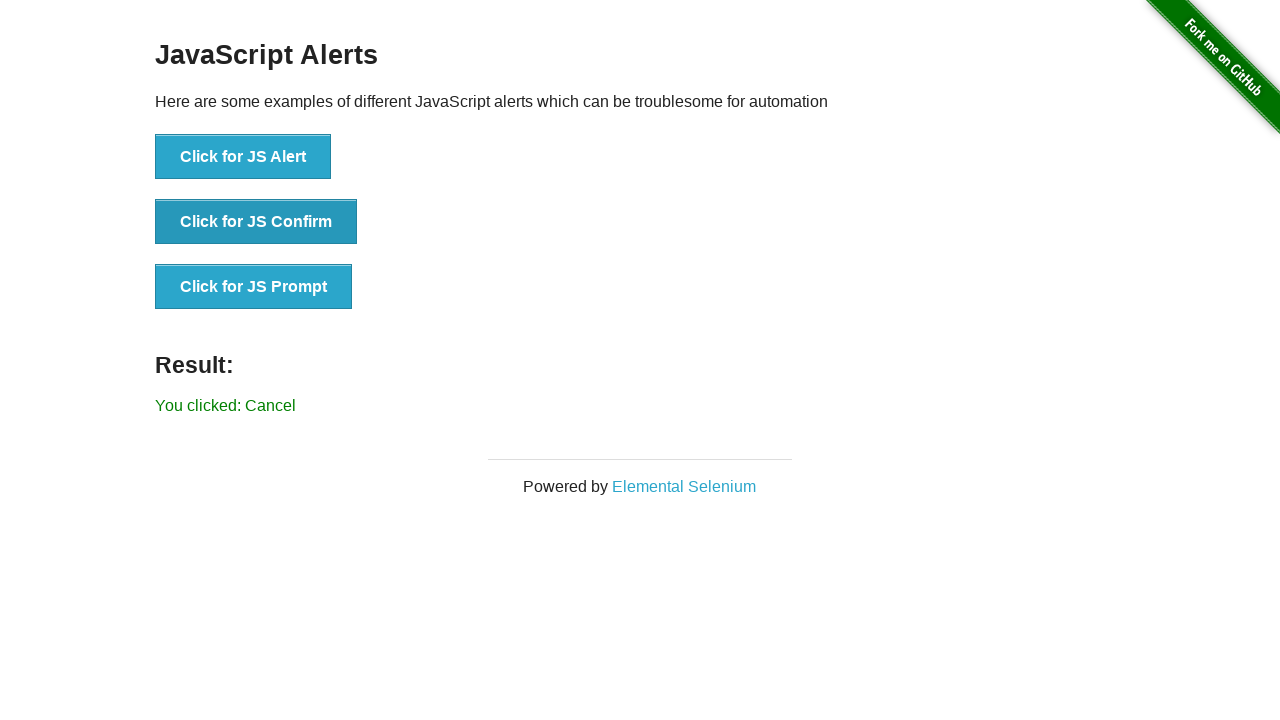

Waited for confirm dialog interaction to complete
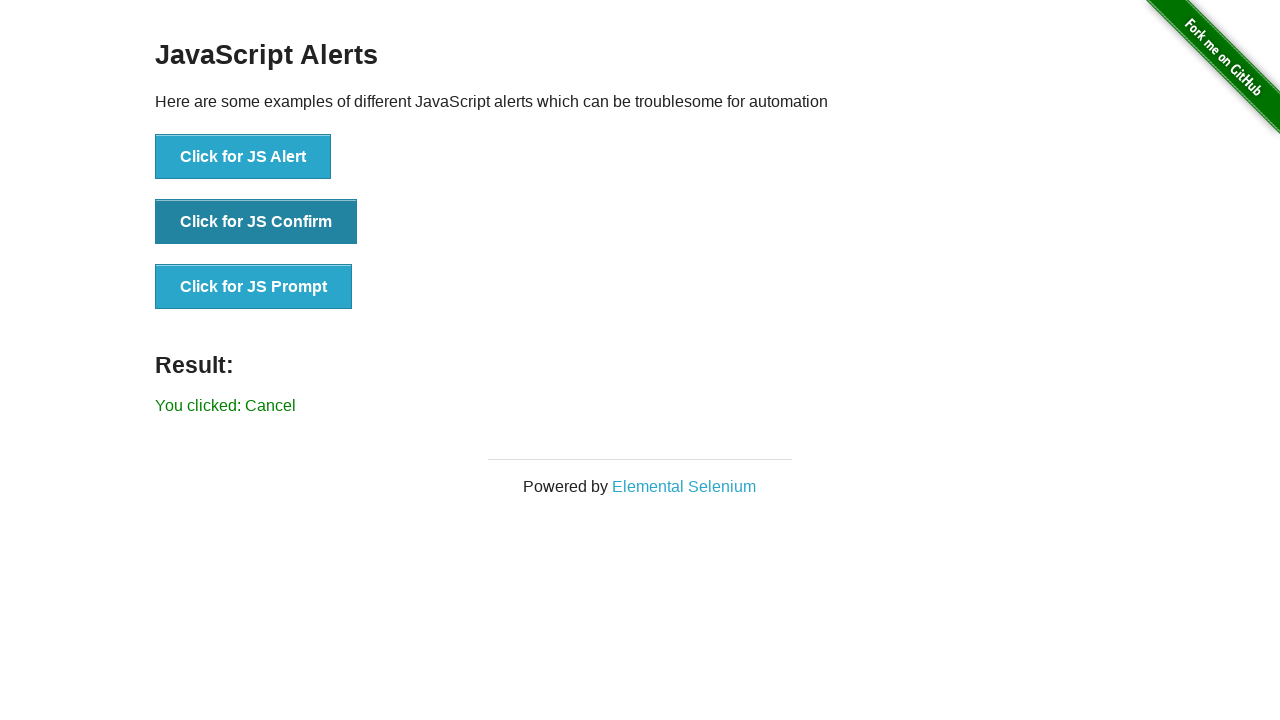

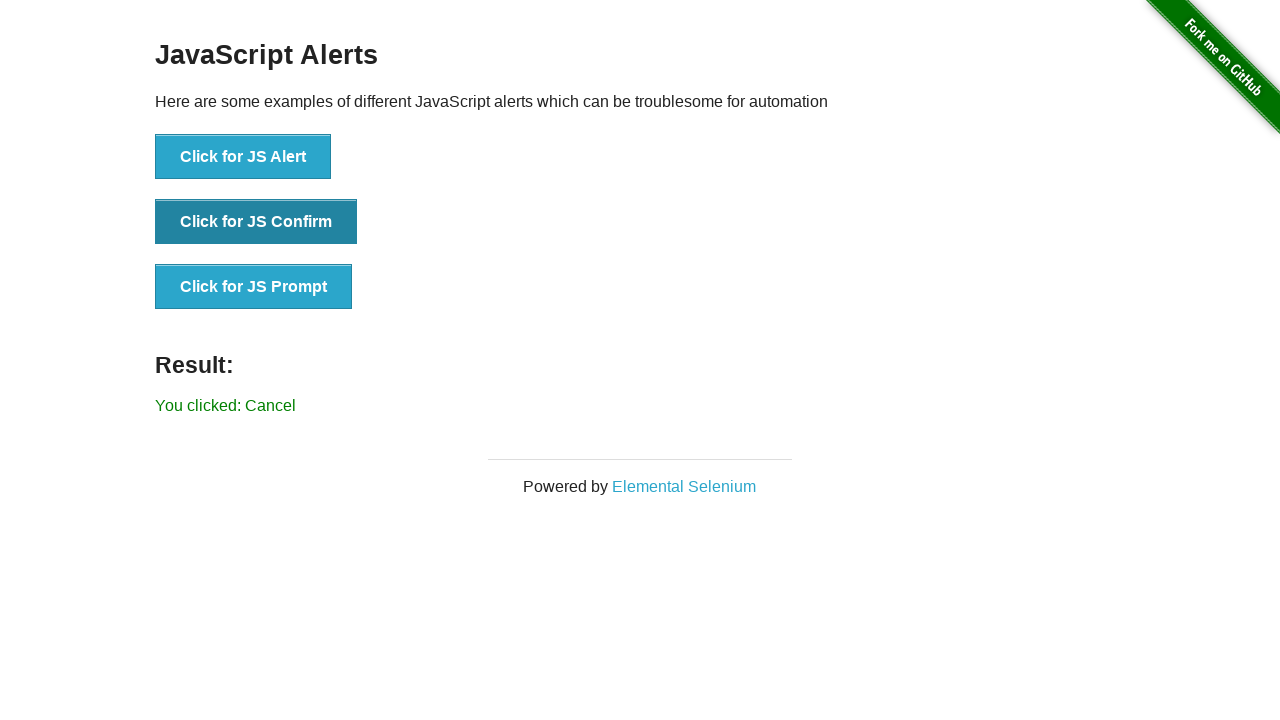